Tests iframe interaction by navigating to a frames demo page and filling a text input inside an iframe

Starting URL: https://ui.vision/demo/webtest/frames/

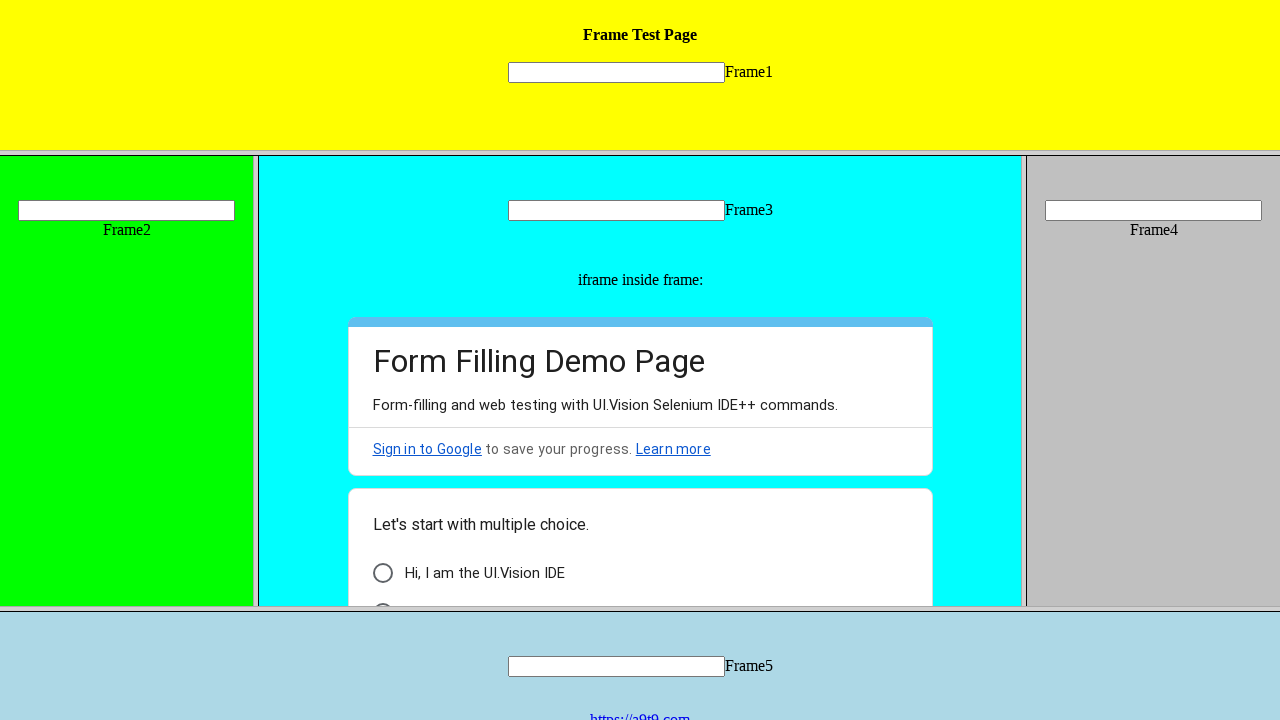

Retrieved first frame by URL (frame_1.html)
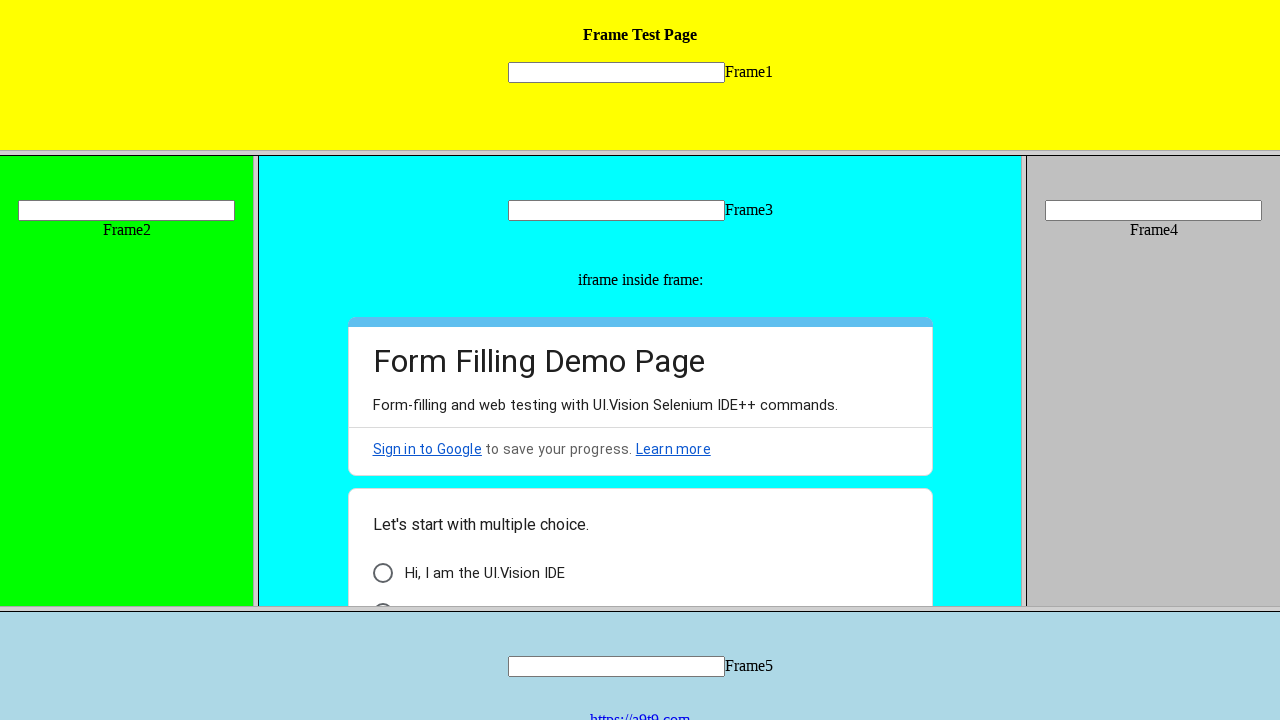

Filled text input in first frame with 'Manoji' on //input[@name='mytext1']
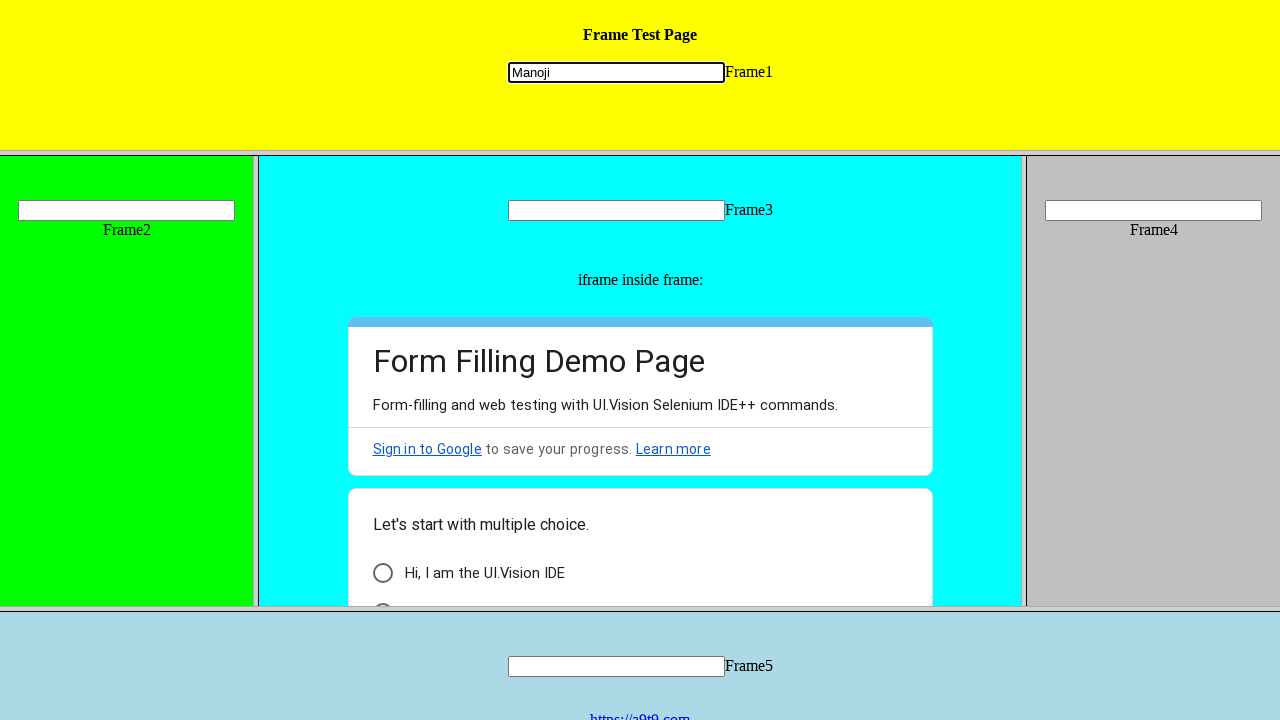

Located name input field in second frame using frame locator
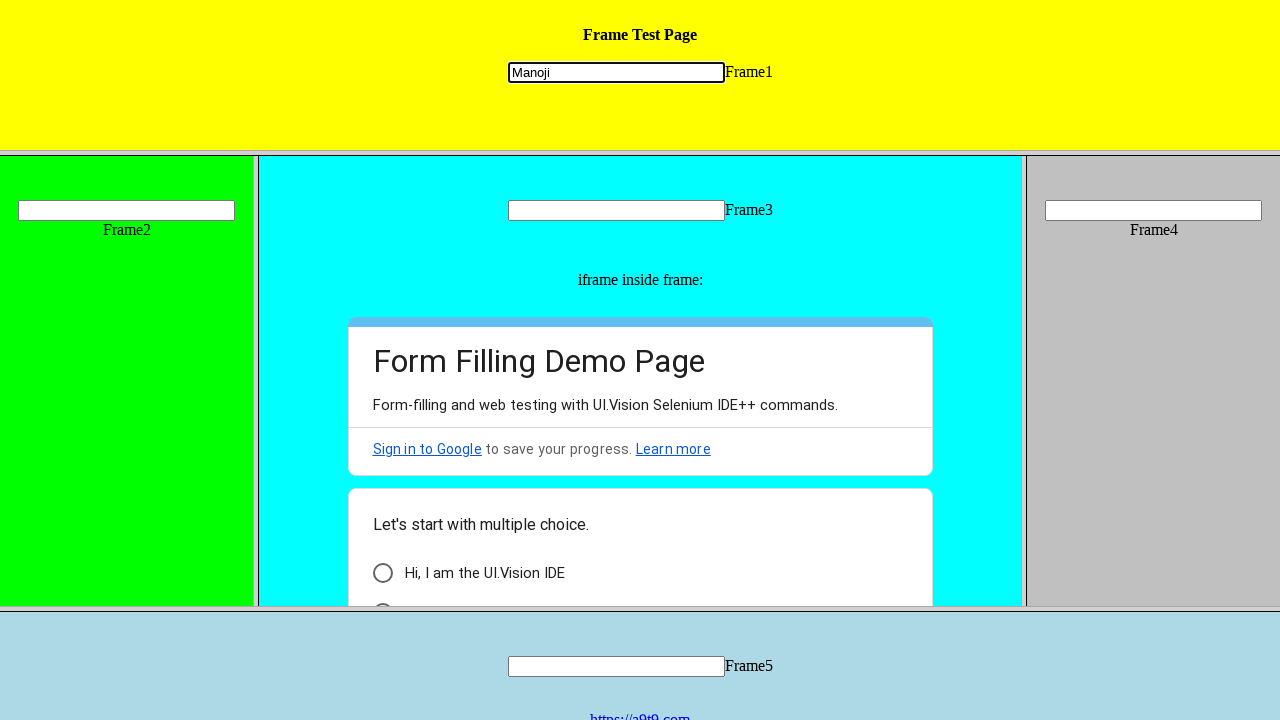

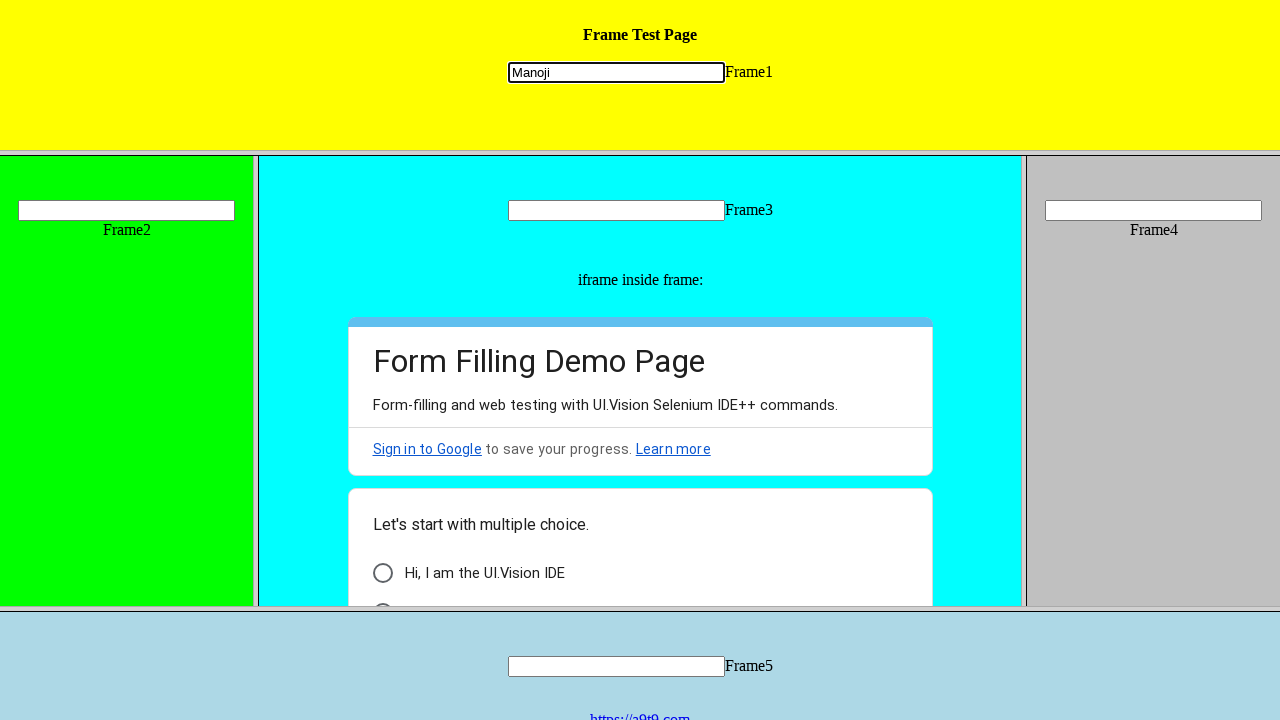